Tests accessing an element by its test ID and clicking a LinkedIn link

Starting URL: https://www.freerangetesters.com

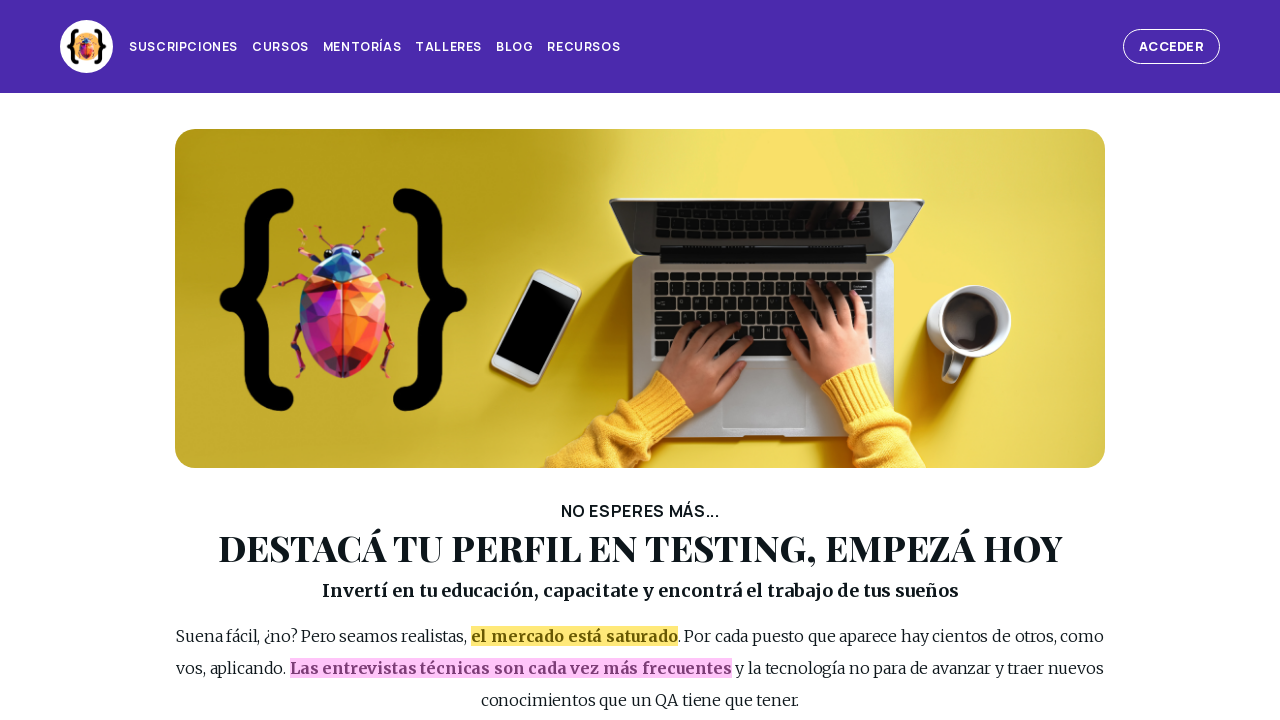

Clicked LinkedIn link using test ID 'social-links' and title 'Linked_in' at (574, 624) on internal:testid=[data-testid="social-links"s] >> internal:attr=[title="Linked_in
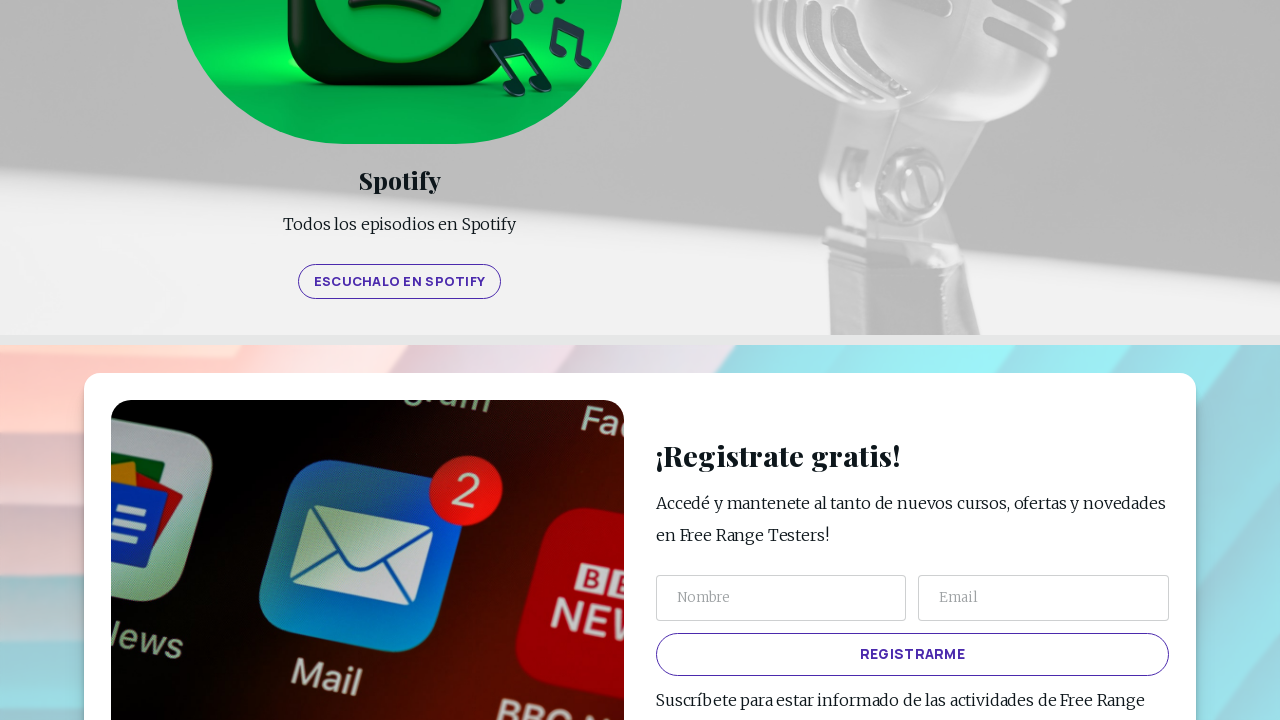

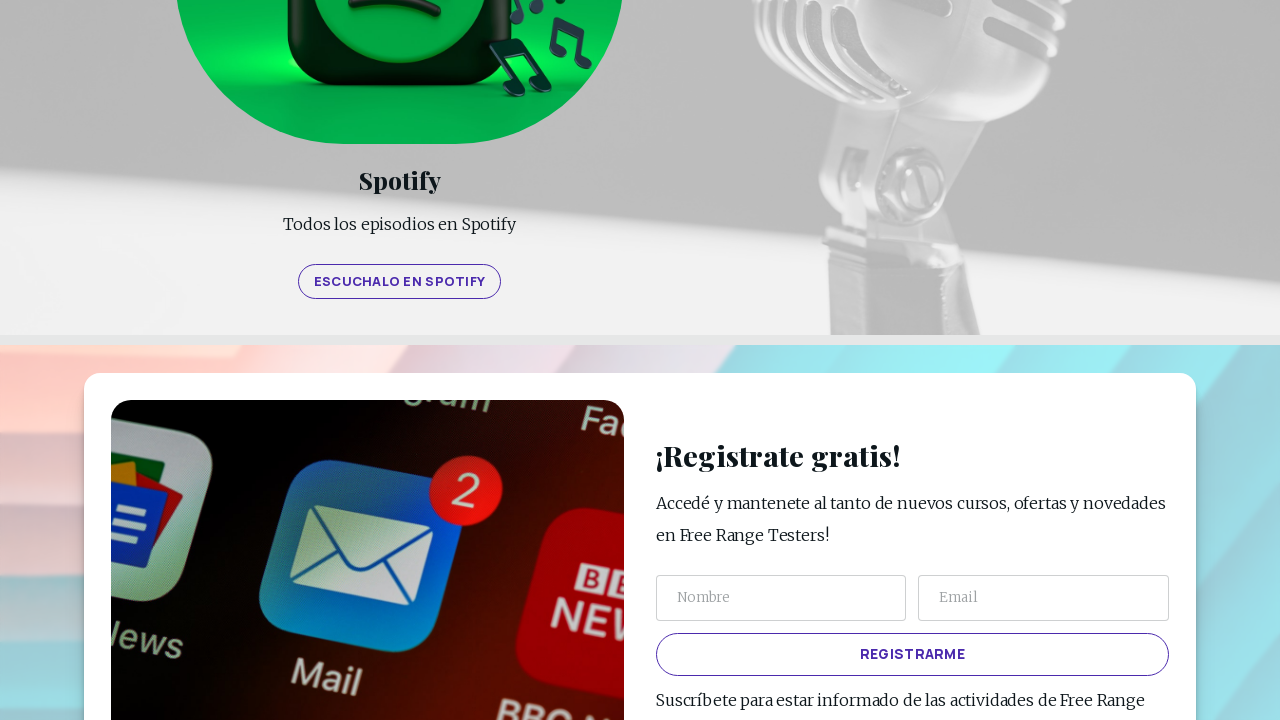